Navigates to a demo automation practice form page and maximizes the browser window

Starting URL: https://demoqa.com/automation-practice-form

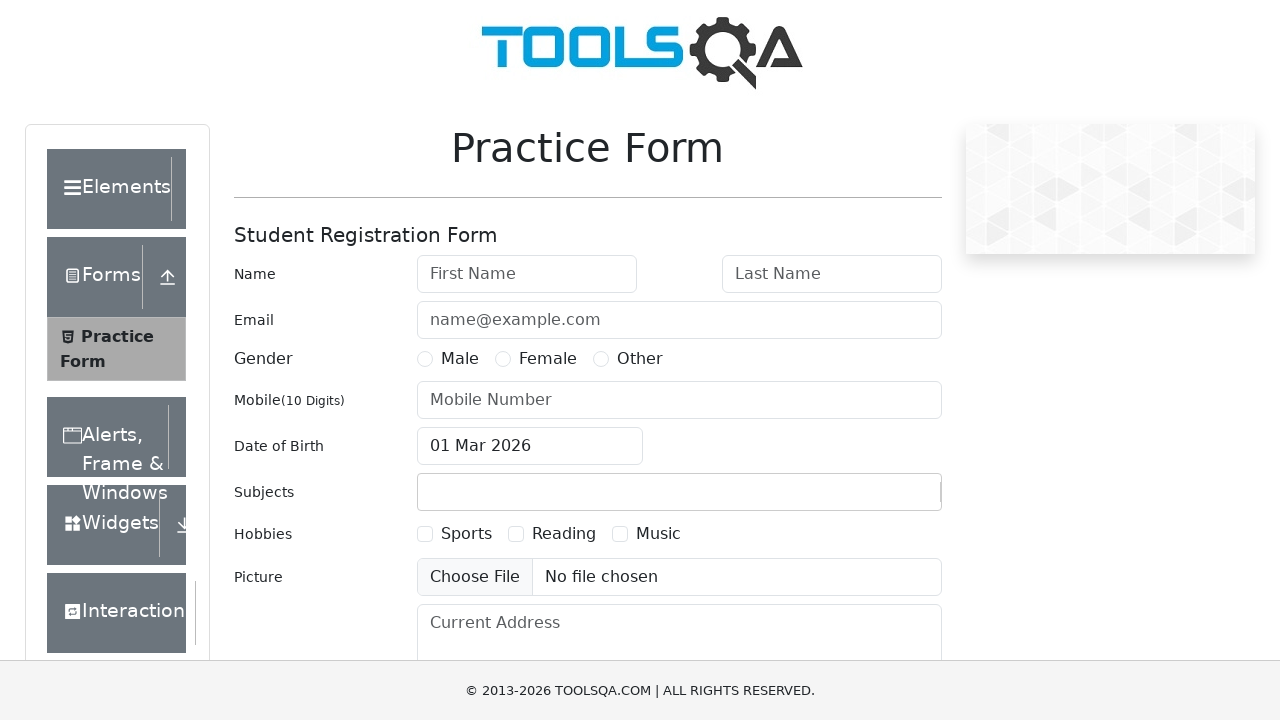

Waited for automation practice form to load
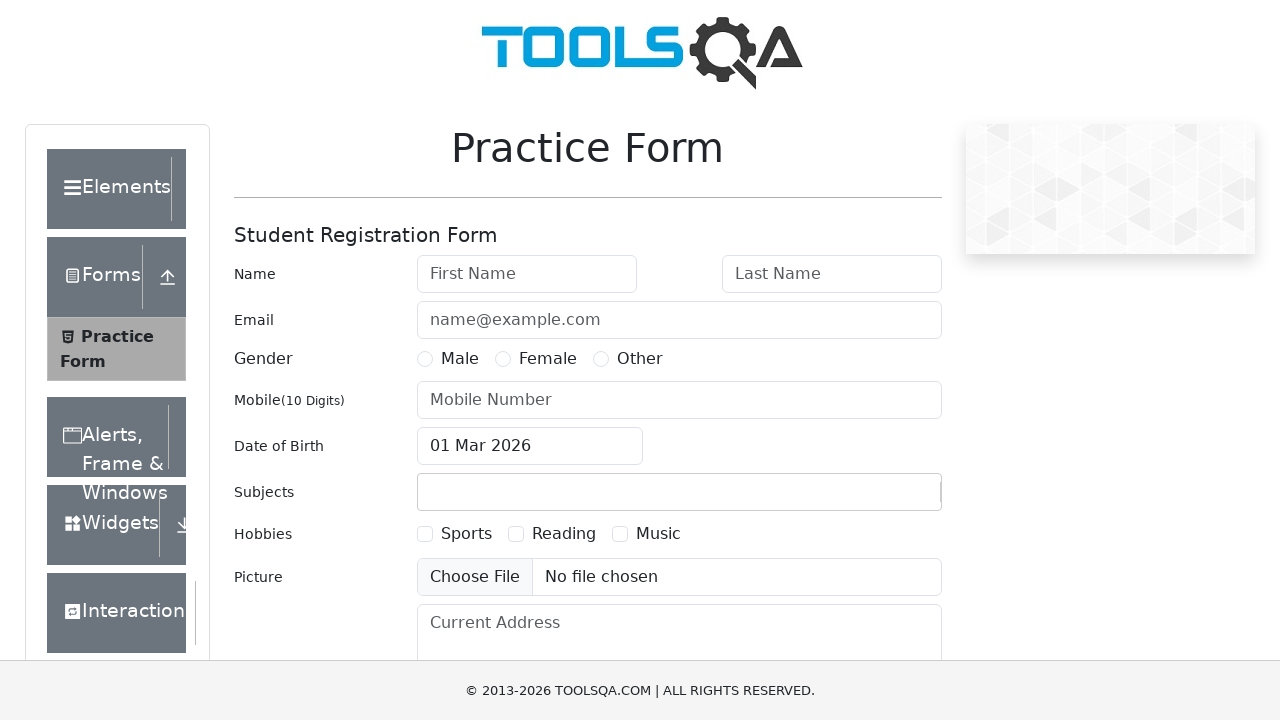

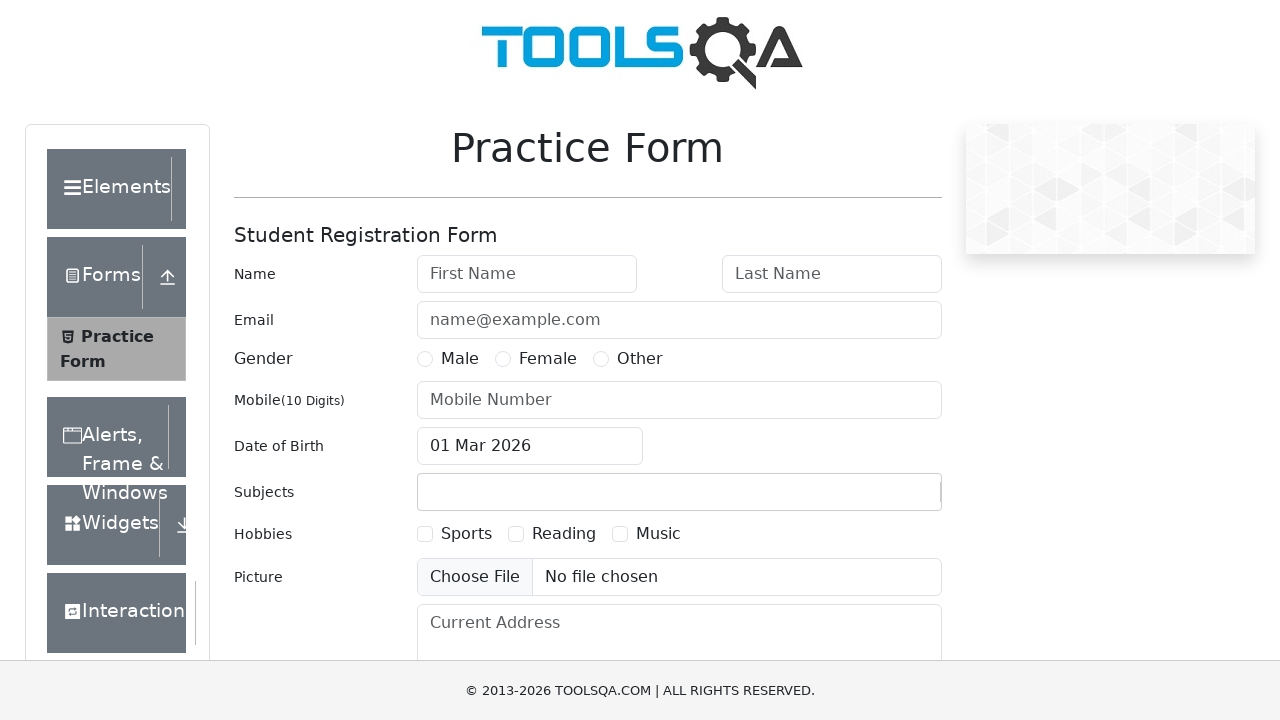